Tests table sorting using semantic class selectors by clicking the Dues column header in the second table

Starting URL: http://the-internet.herokuapp.com/tables

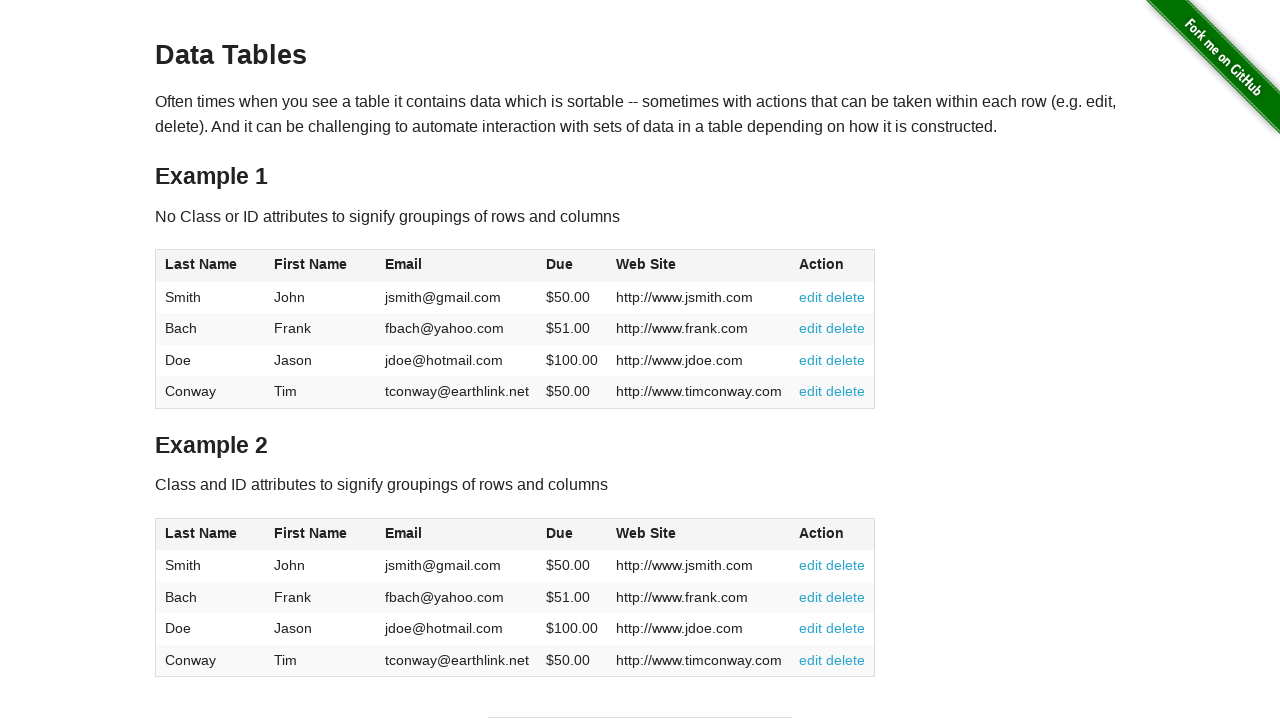

Clicked the Dues column header in the second table to trigger sorting at (560, 533) on #table2 thead .dues
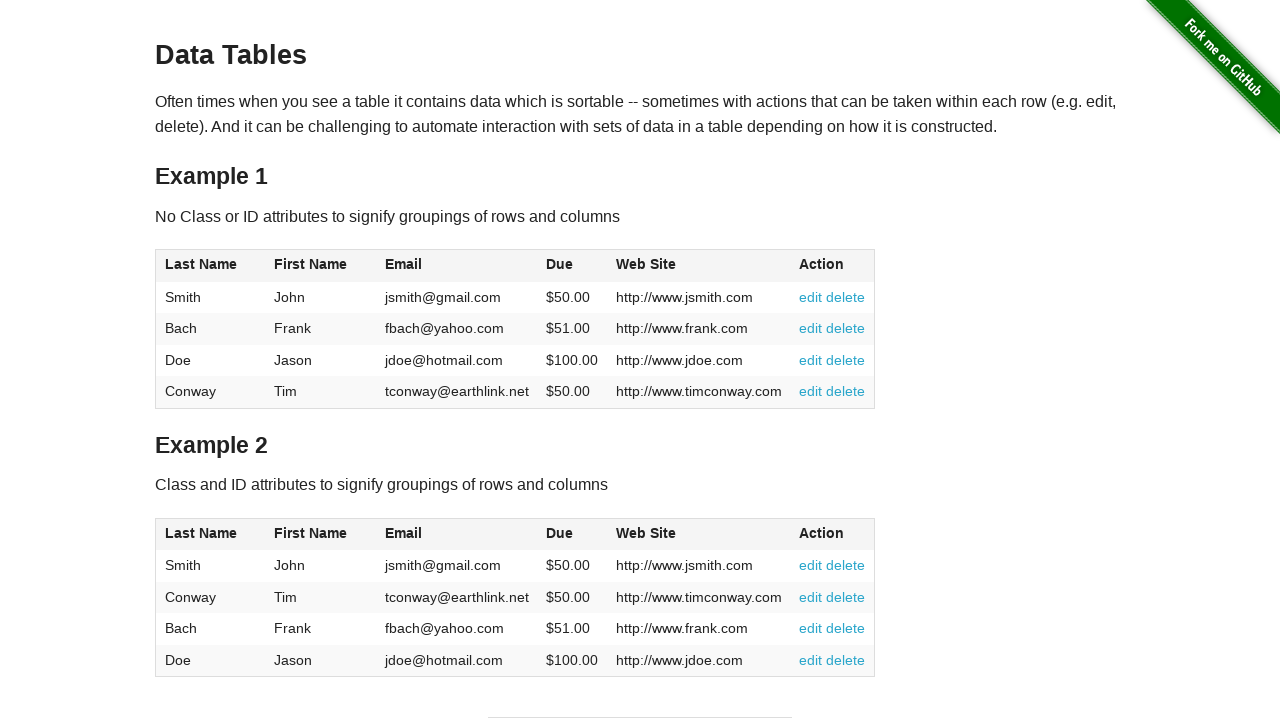

Dues column values loaded in the second table
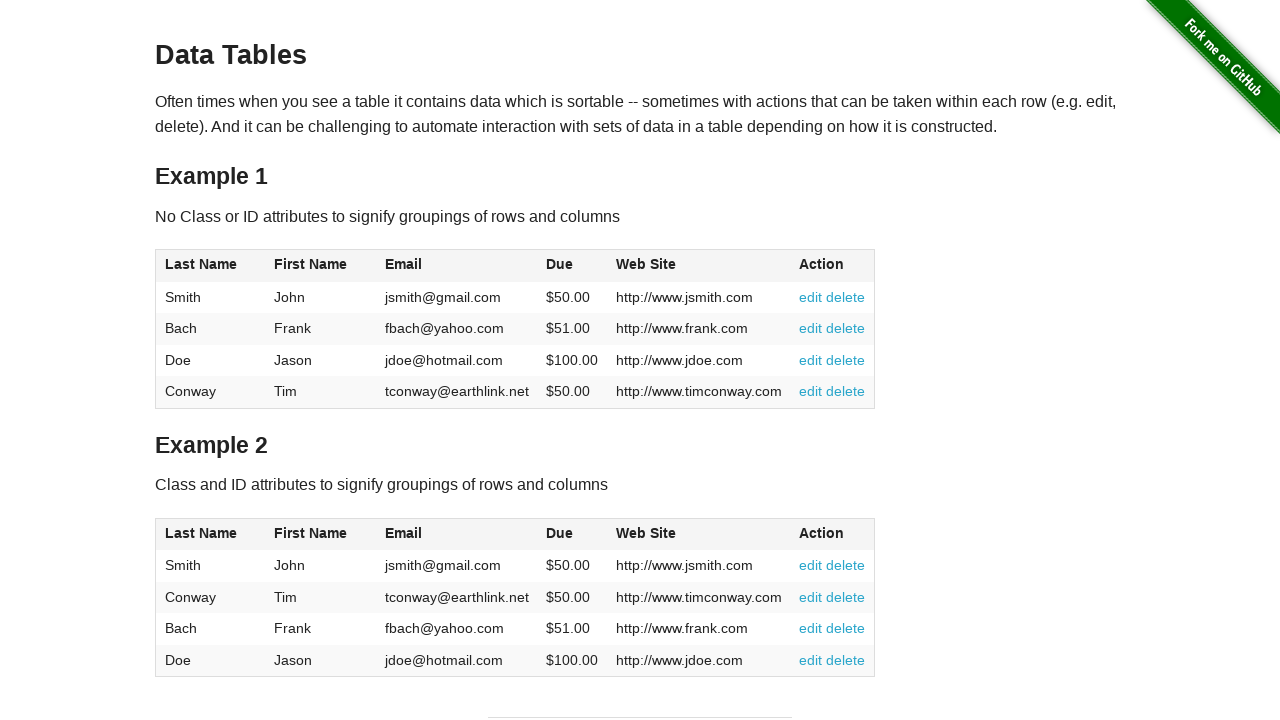

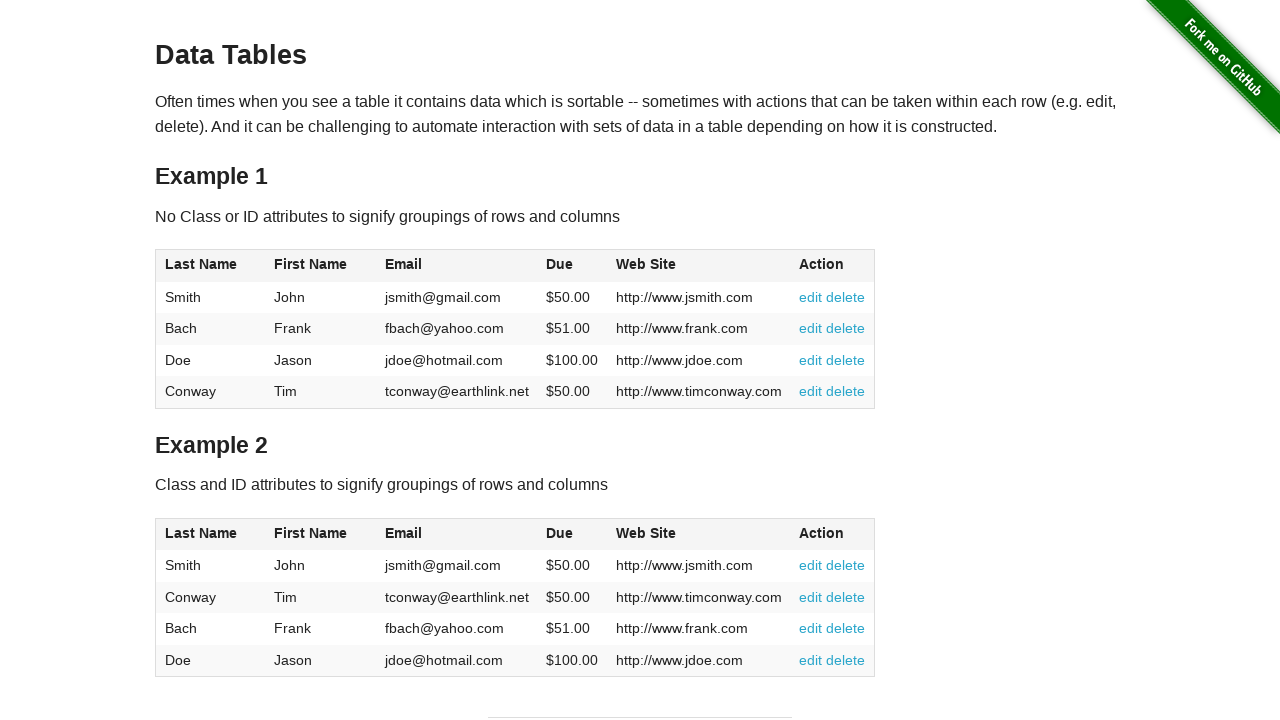